Tests multiple window handling by clicking a link that opens a new window and switching between the original and new windows to verify correct page titles

Starting URL: http://the-internet.herokuapp.com/windows

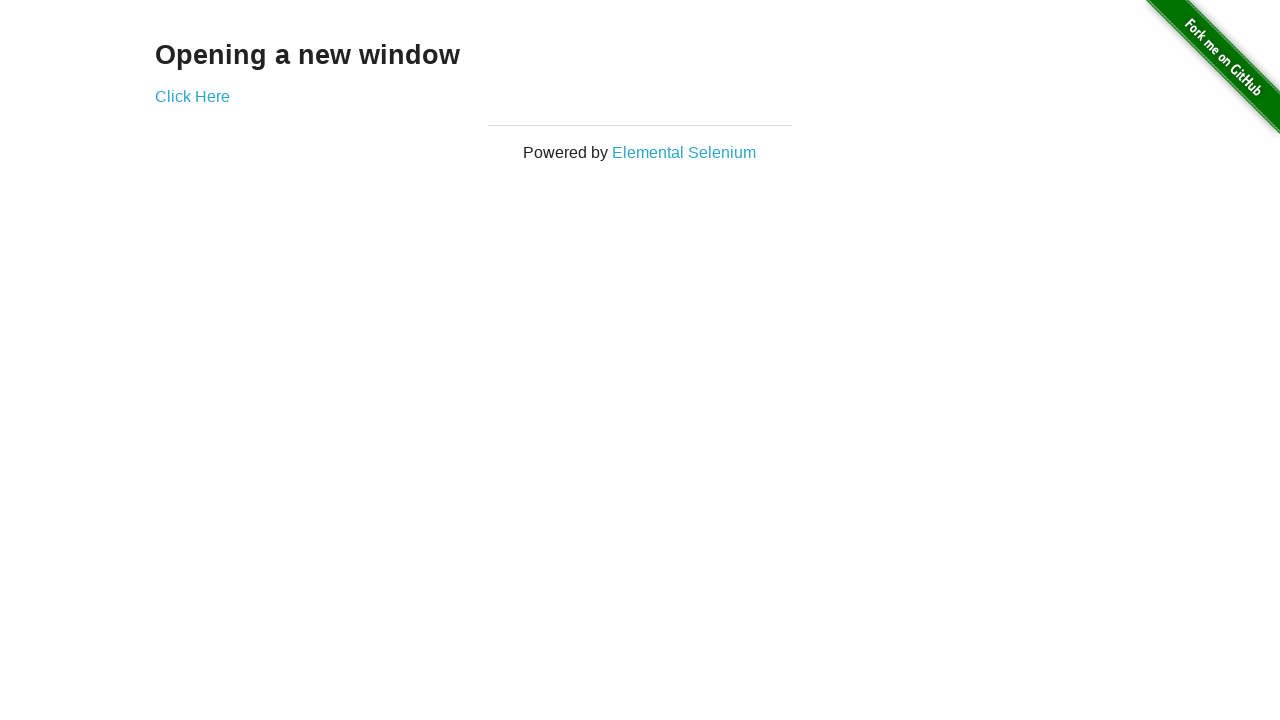

Clicked link that opens a new window at (192, 96) on .example a
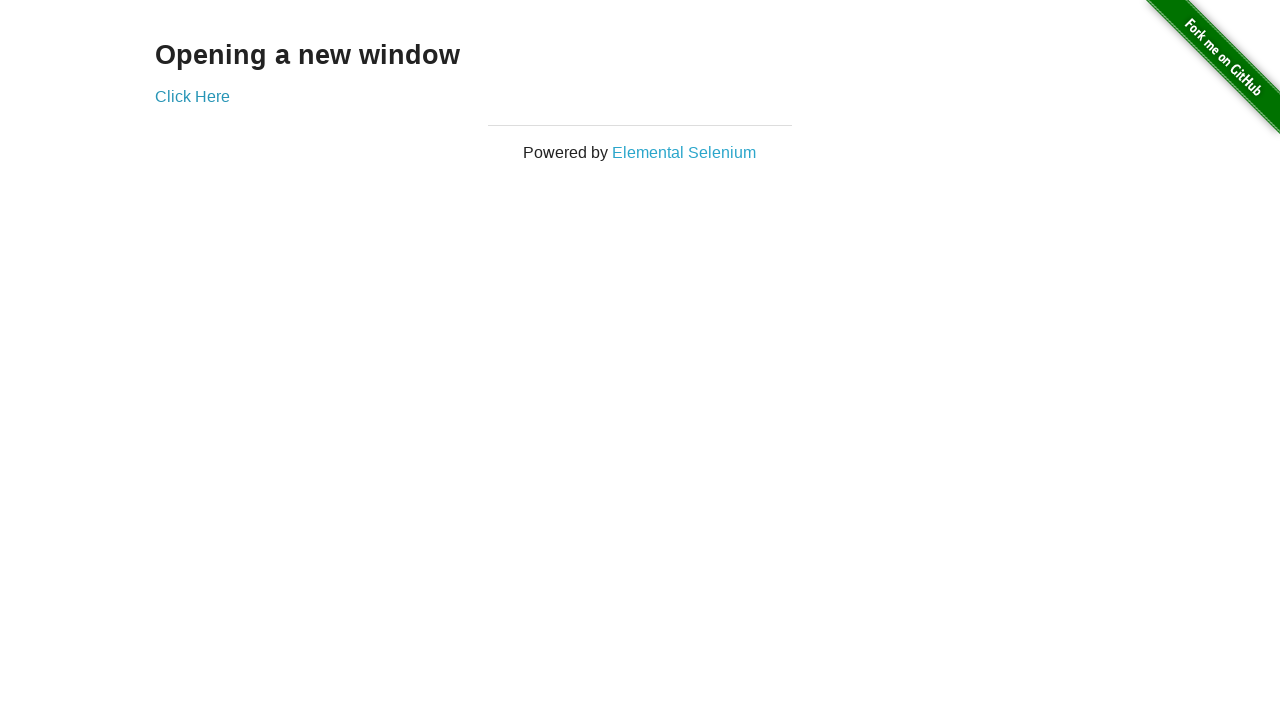

Captured new window page object
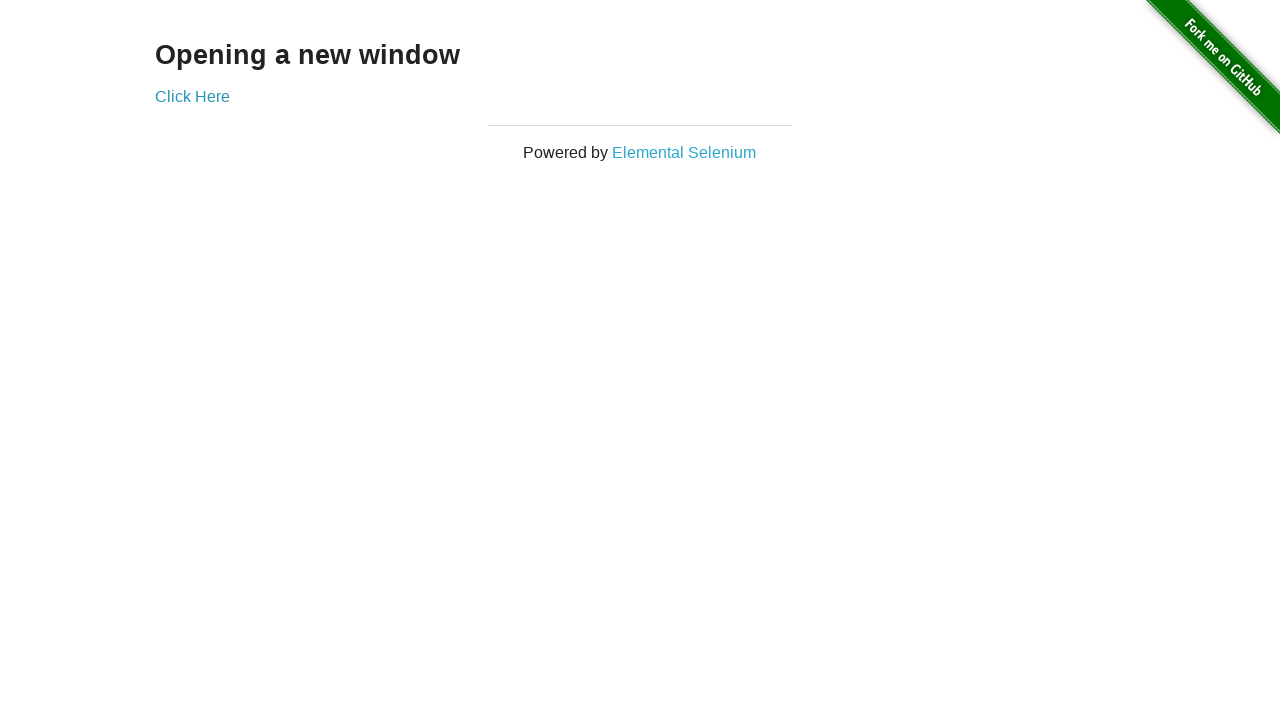

Verified original window title is not 'New Window'
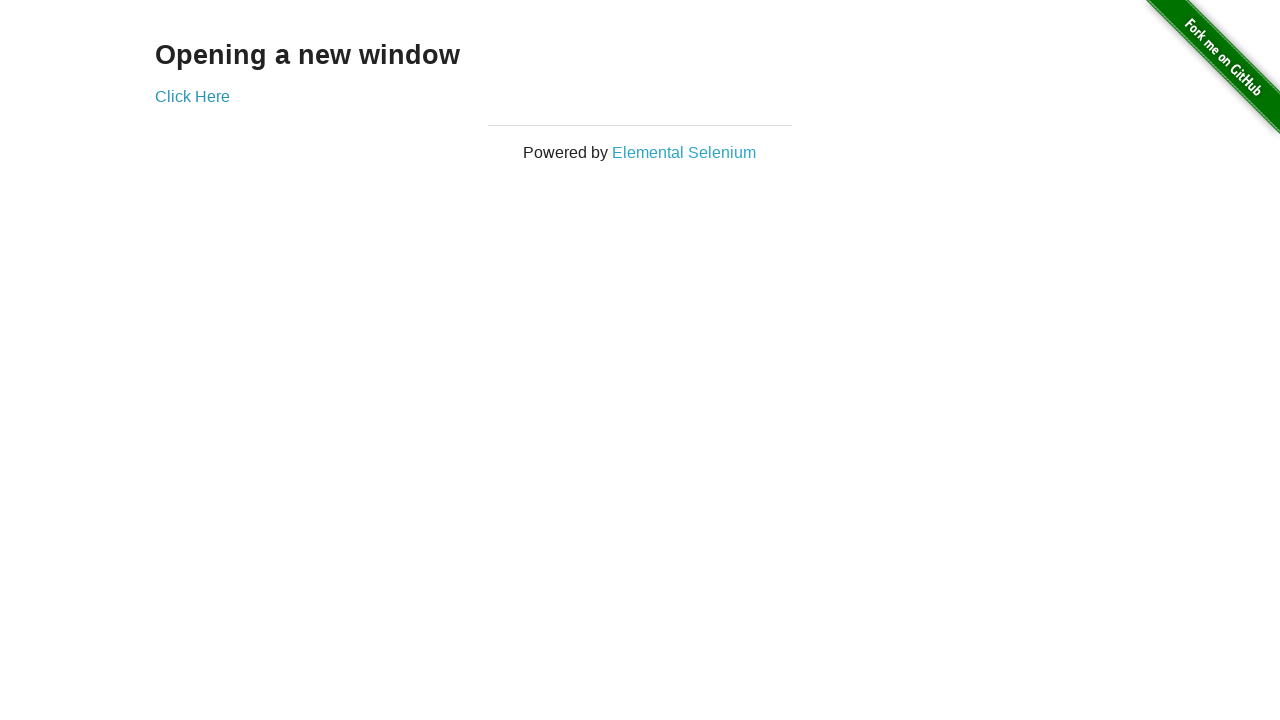

Waited for new window to load
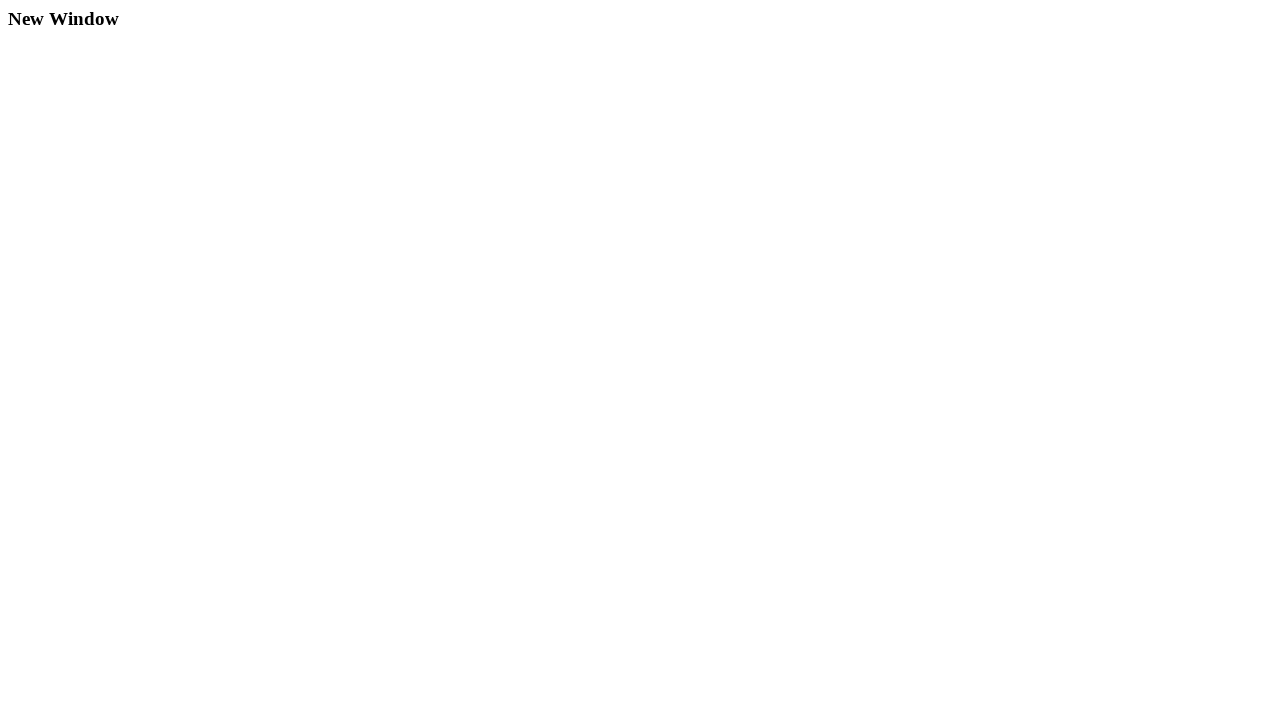

Verified new window title is 'New Window'
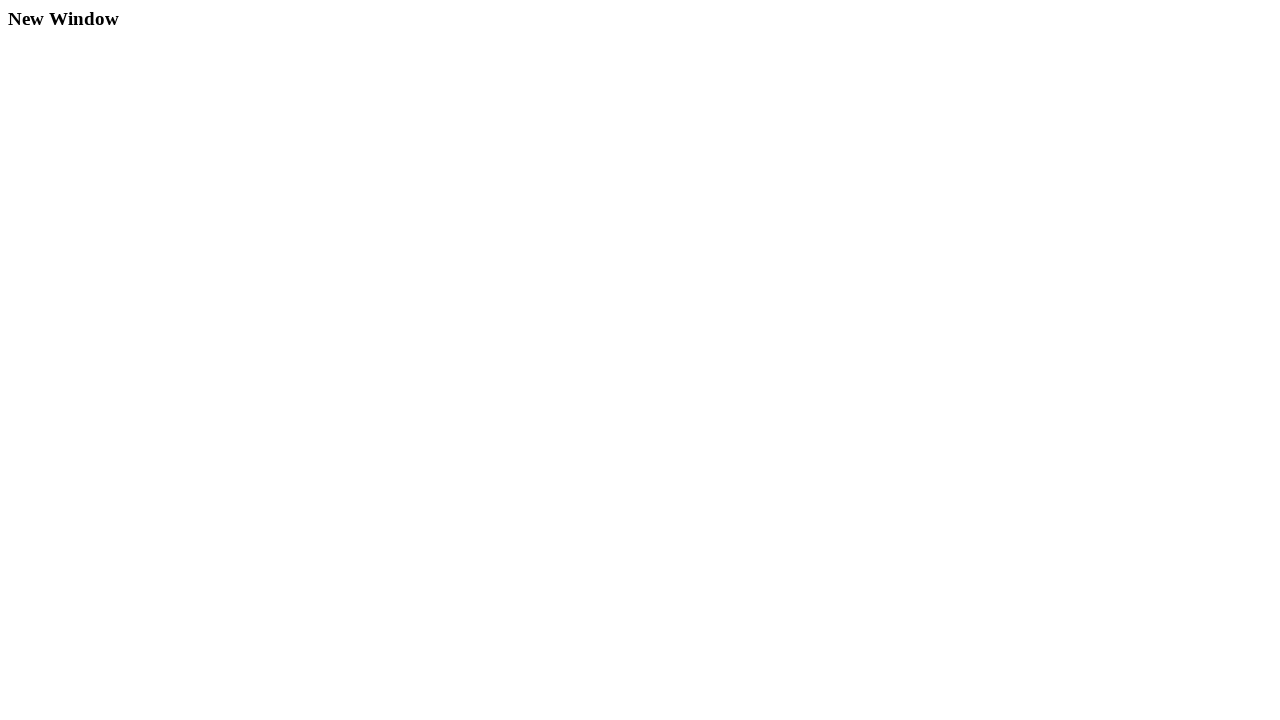

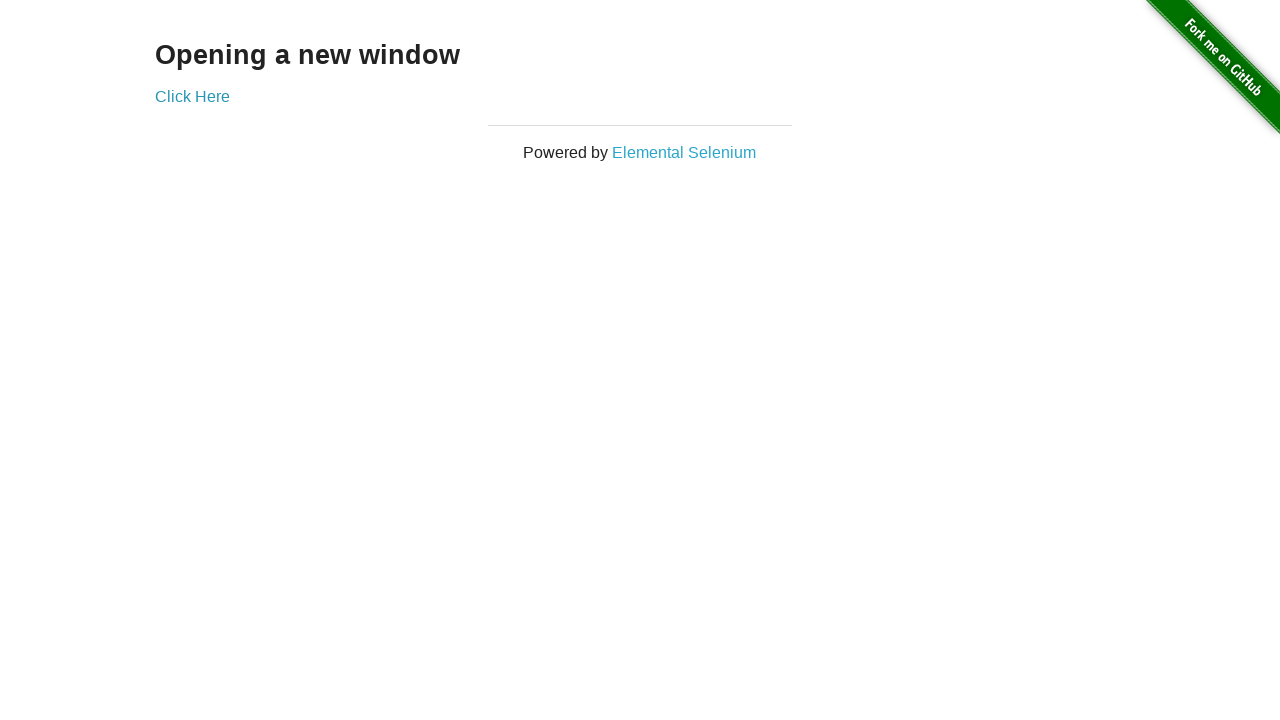